Tests an e-commerce product search and add to cart functionality by searching for products containing "ca", verifying results, and adding specific items to cart

Starting URL: https://rahulshettyacademy.com/seleniumPractise/#/

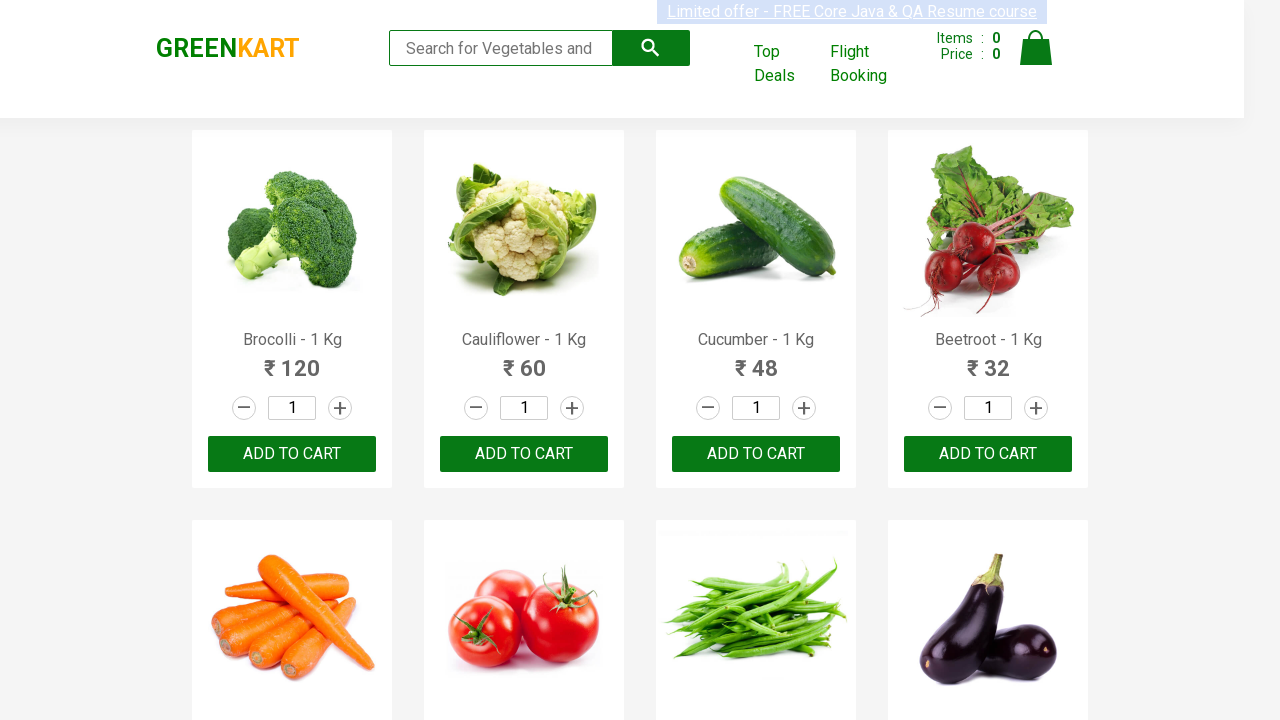

Filled search field with 'ca' to find products on .search-keyword
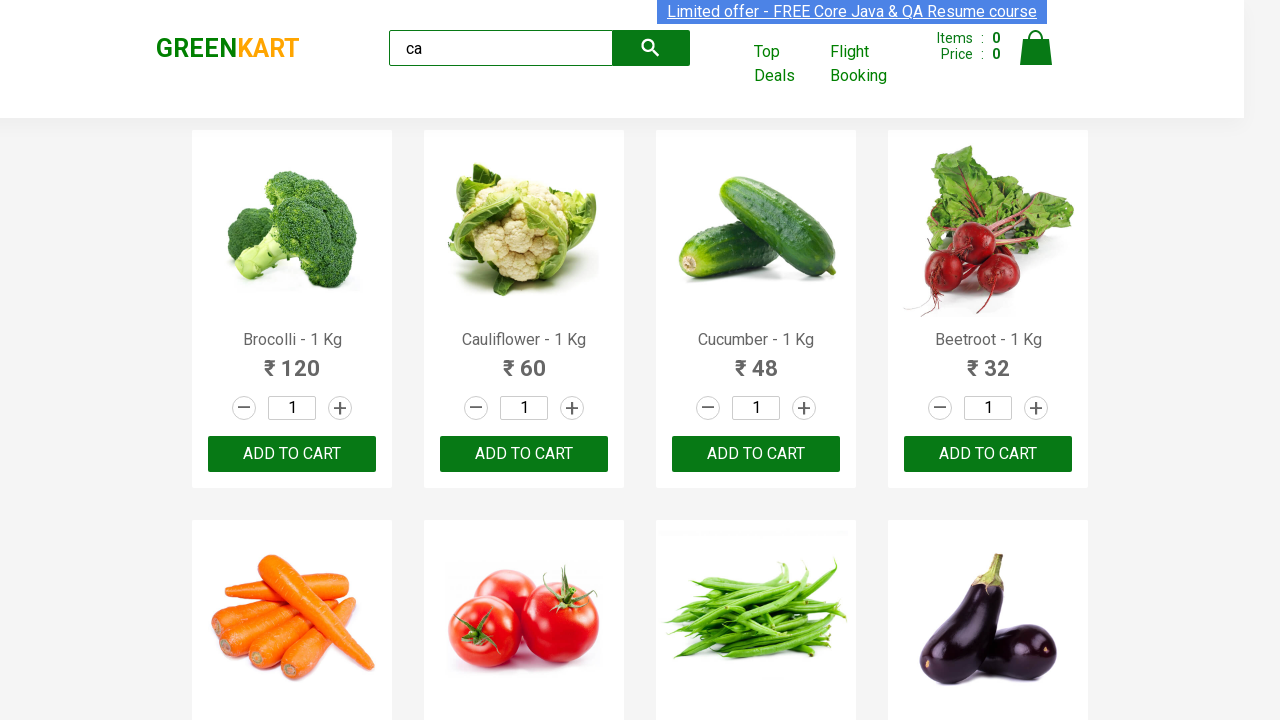

Waited 2 seconds for products to load
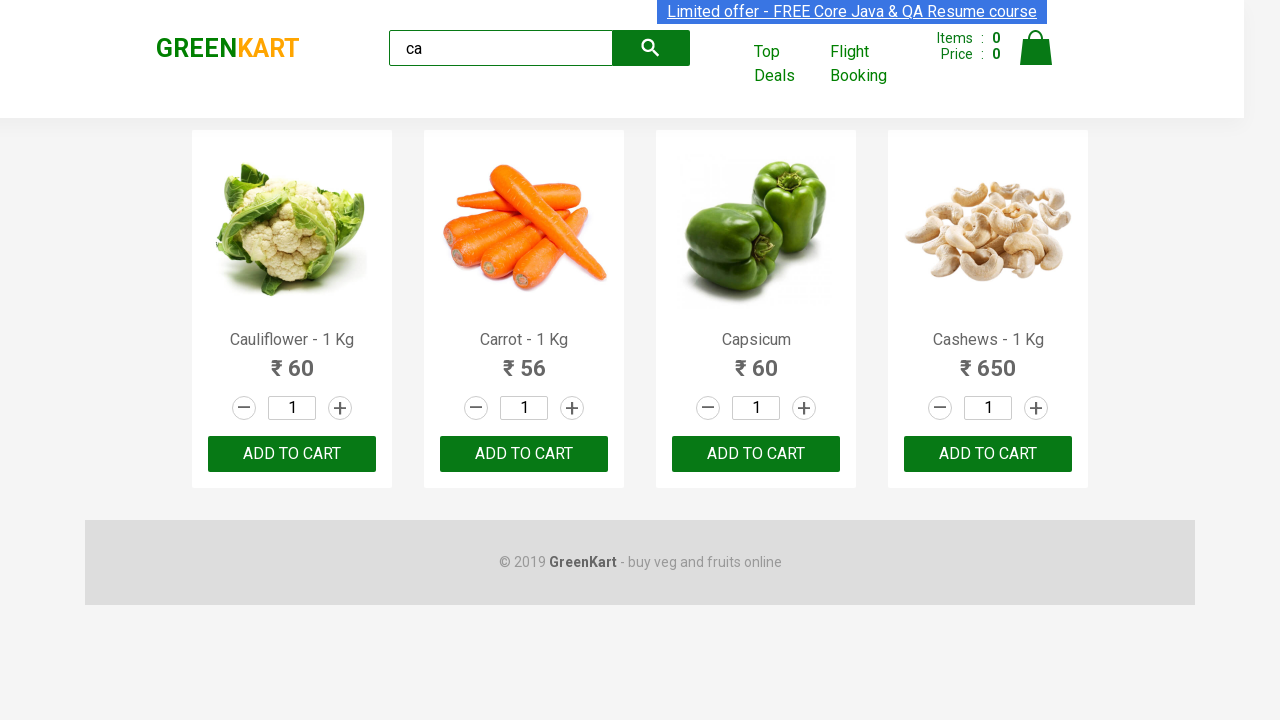

Verified visible products are loaded
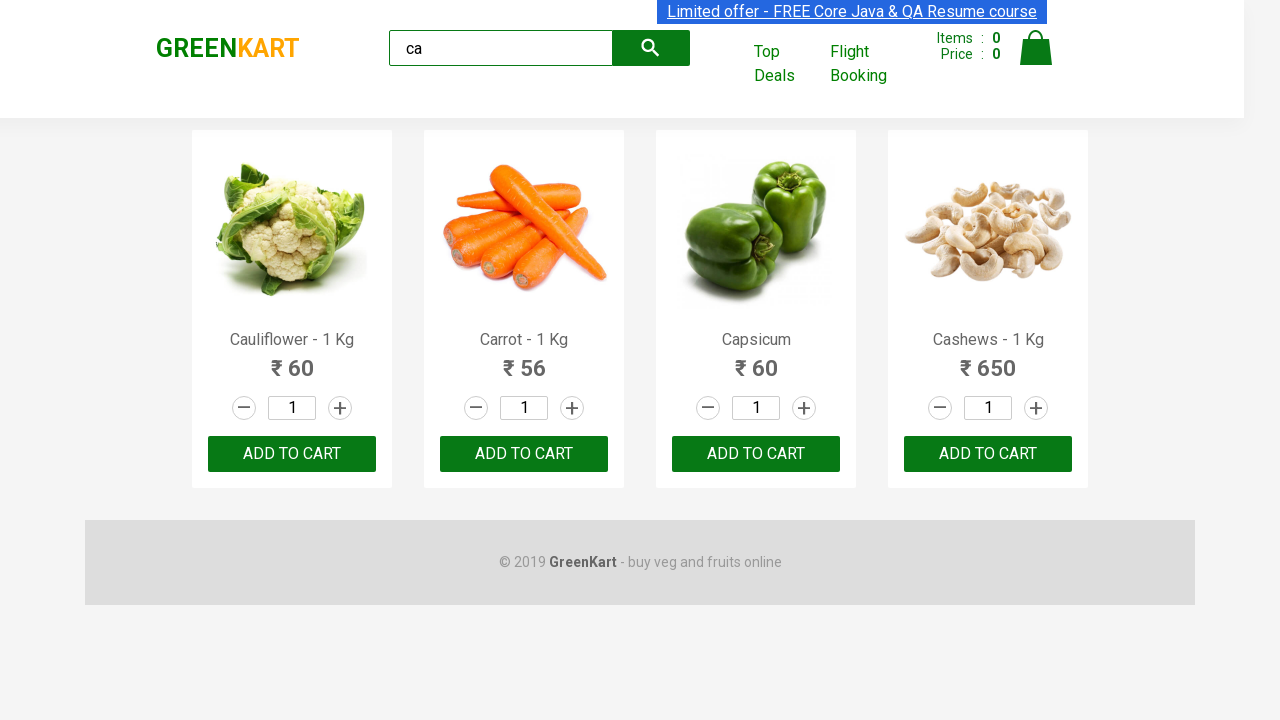

Clicked ADD TO CART for the third product in search results at (756, 454) on .products .product >> nth=2 >> text=ADD TO CART
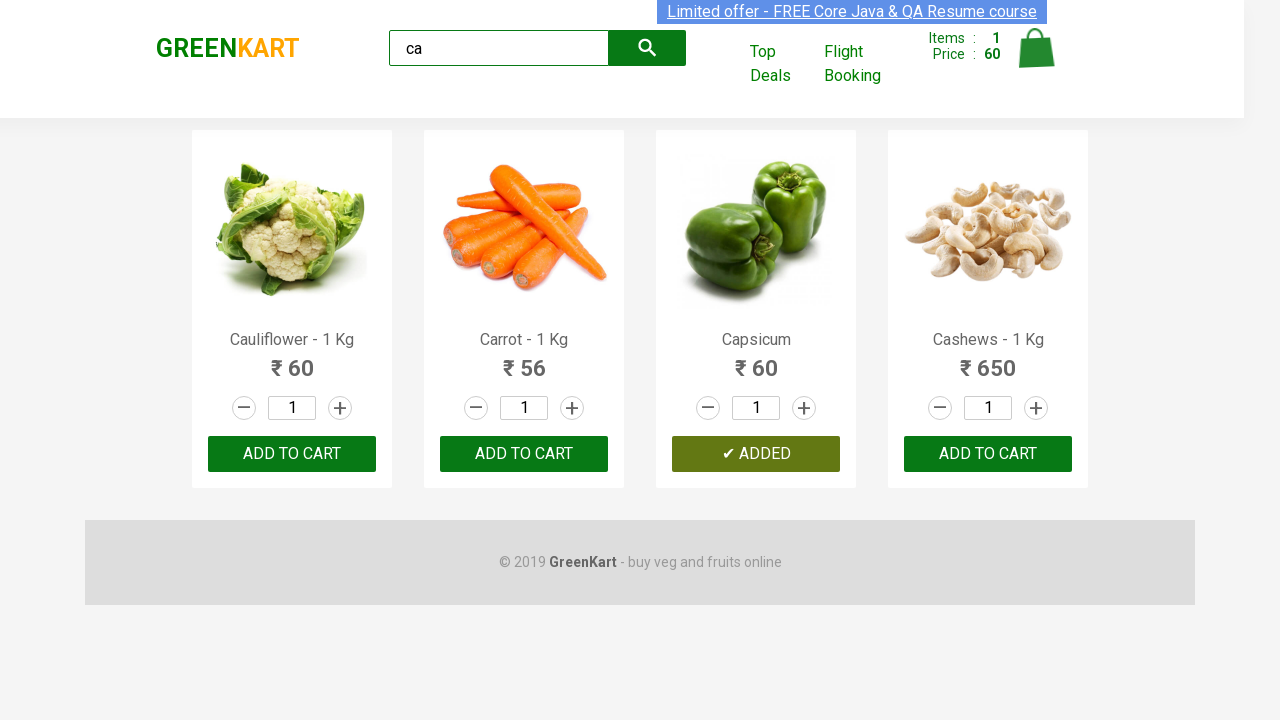

Found and clicked ADD TO CART for Cashews product at (988, 454) on .products .product >> nth=3 >> button
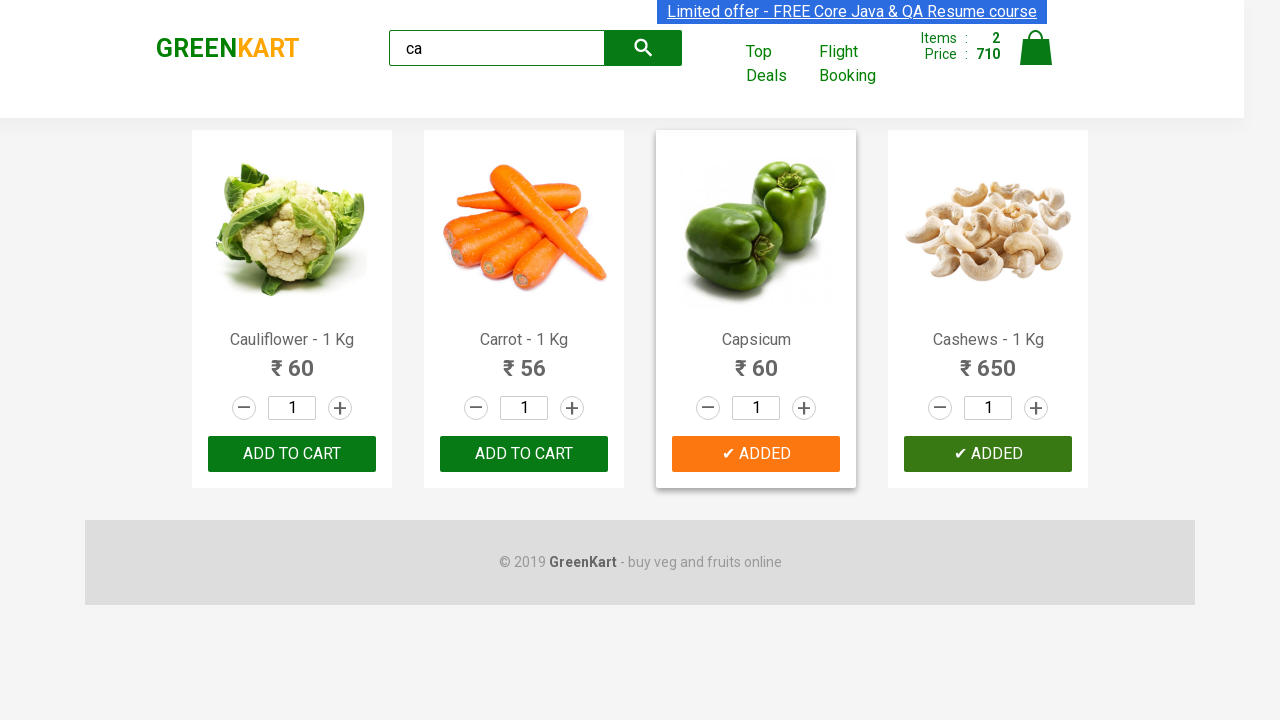

Verified brand text matches 'GREENKART'
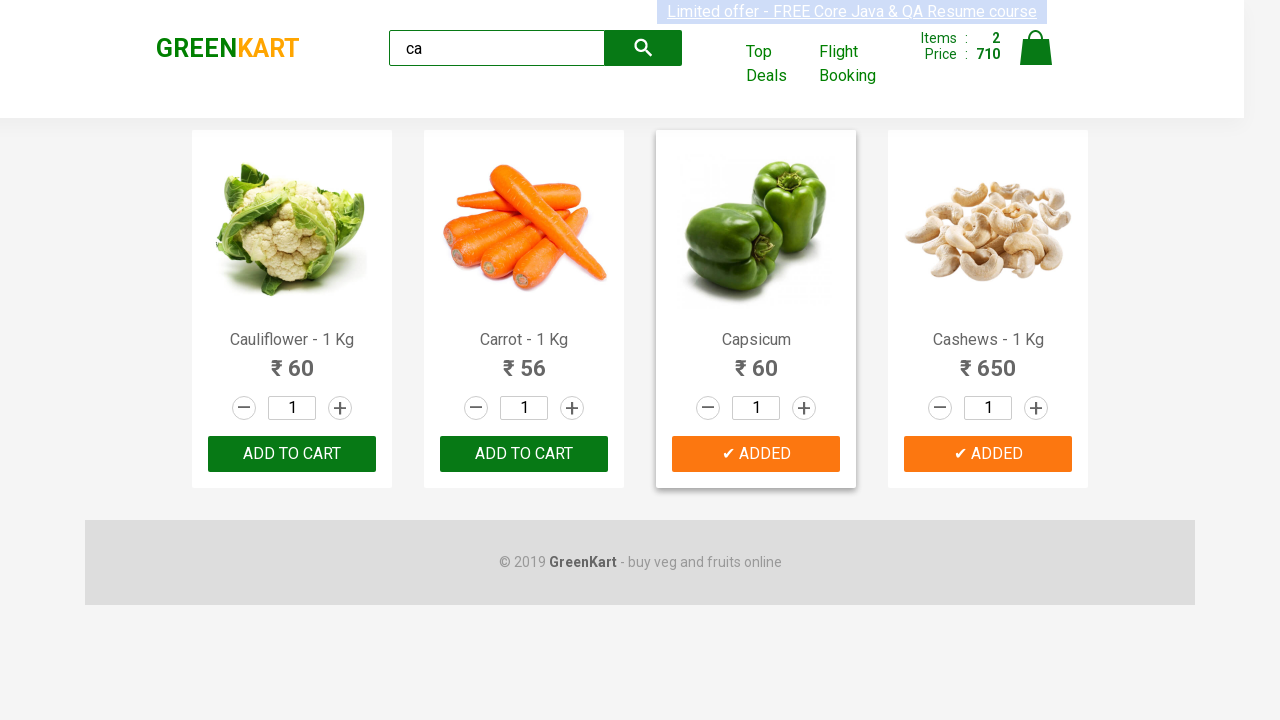

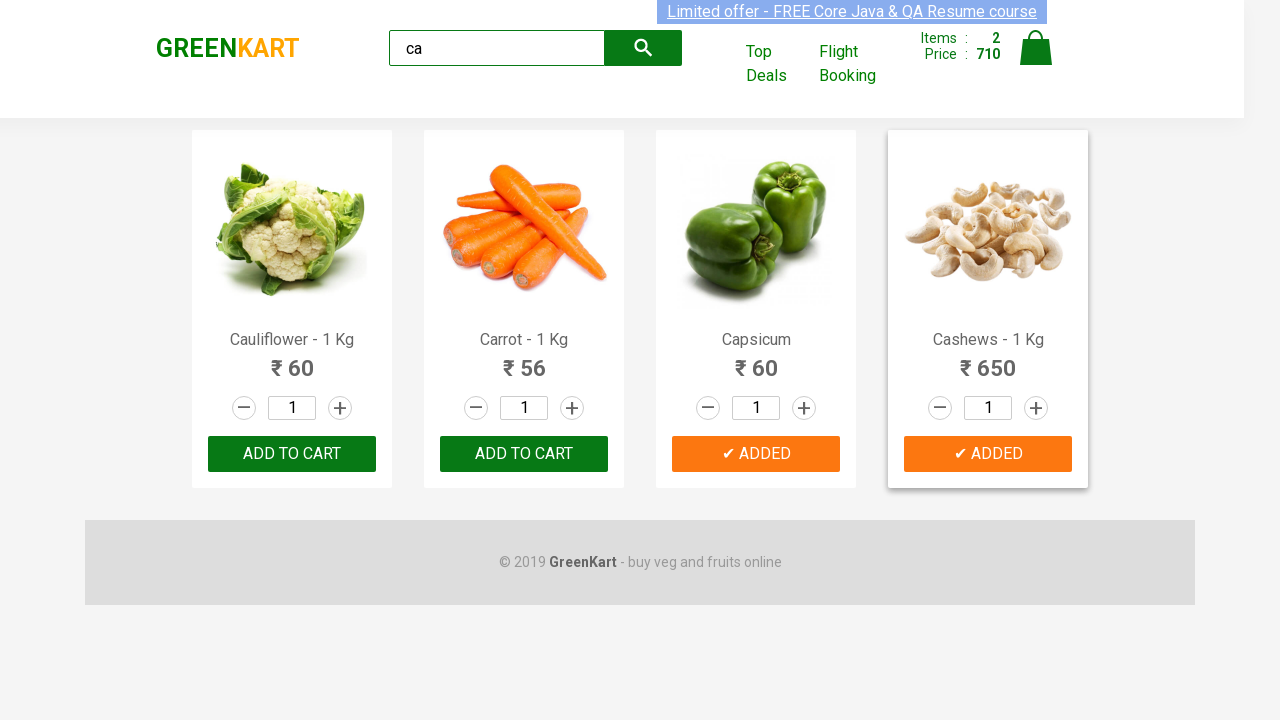